Tests the search functionality on ManticoreSearch documentation site by typing "installation" in the search box, waiting for results to appear, clicking the first result, and verifying navigation to the installation page.

Starting URL: https://manual.manticoresearch.com/

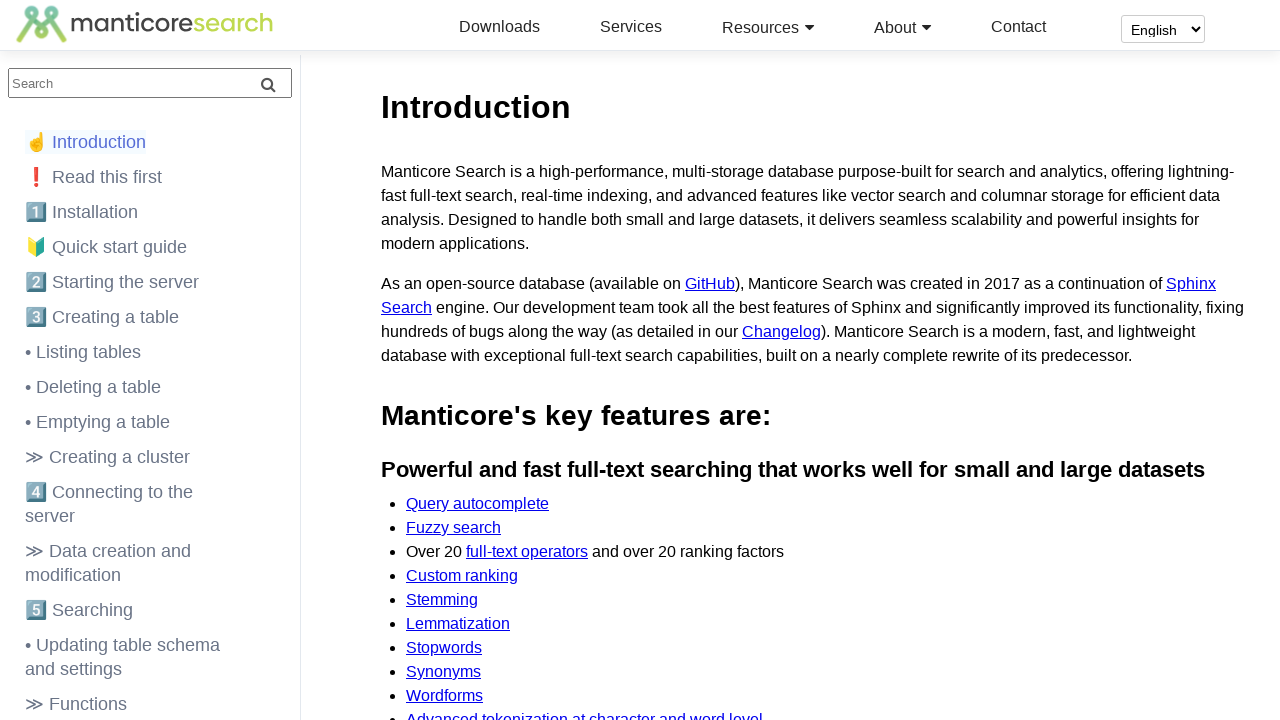

Waited for page to fully load (networkidle)
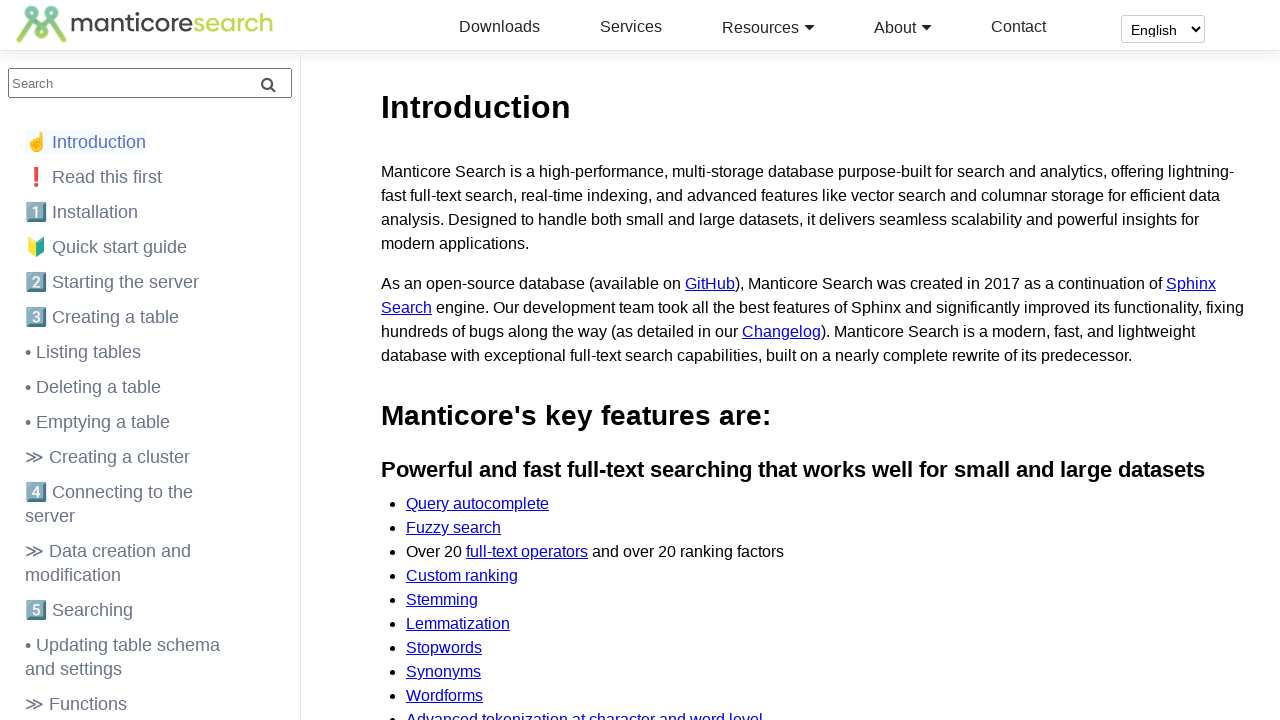

Clicked on the search input field at (150, 83) on #query
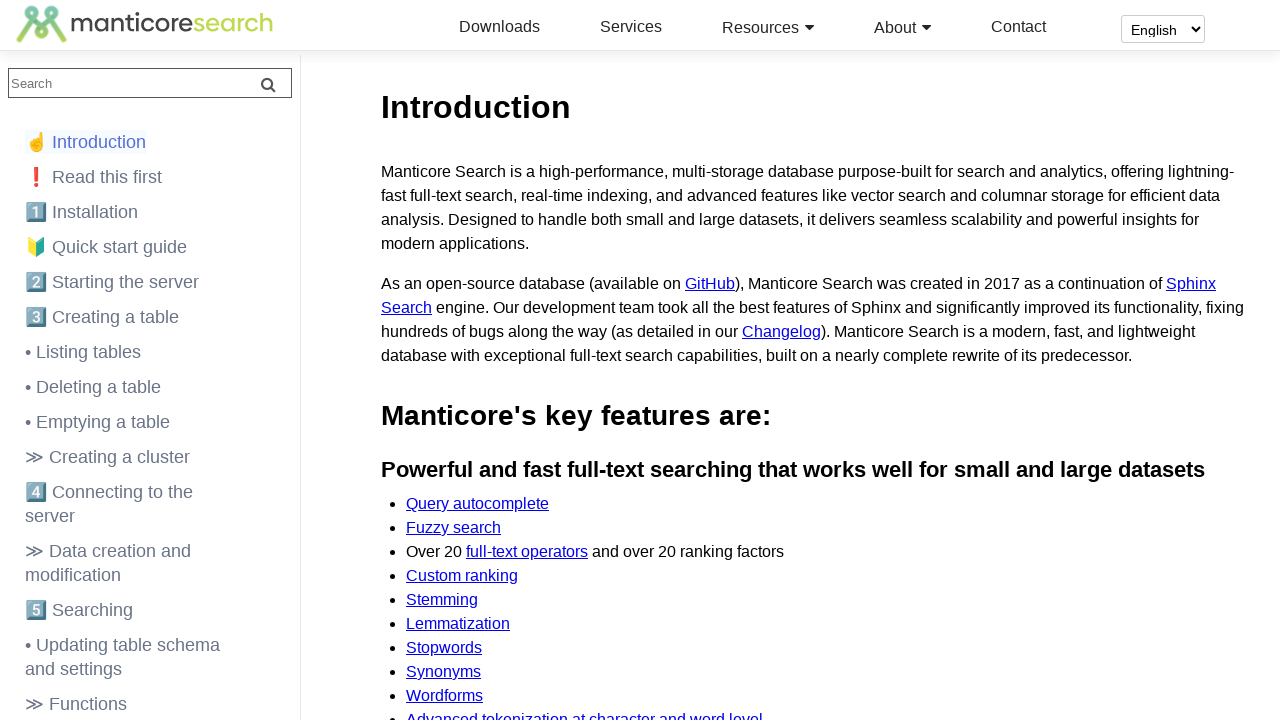

Typed 'installation' in the search field on #query
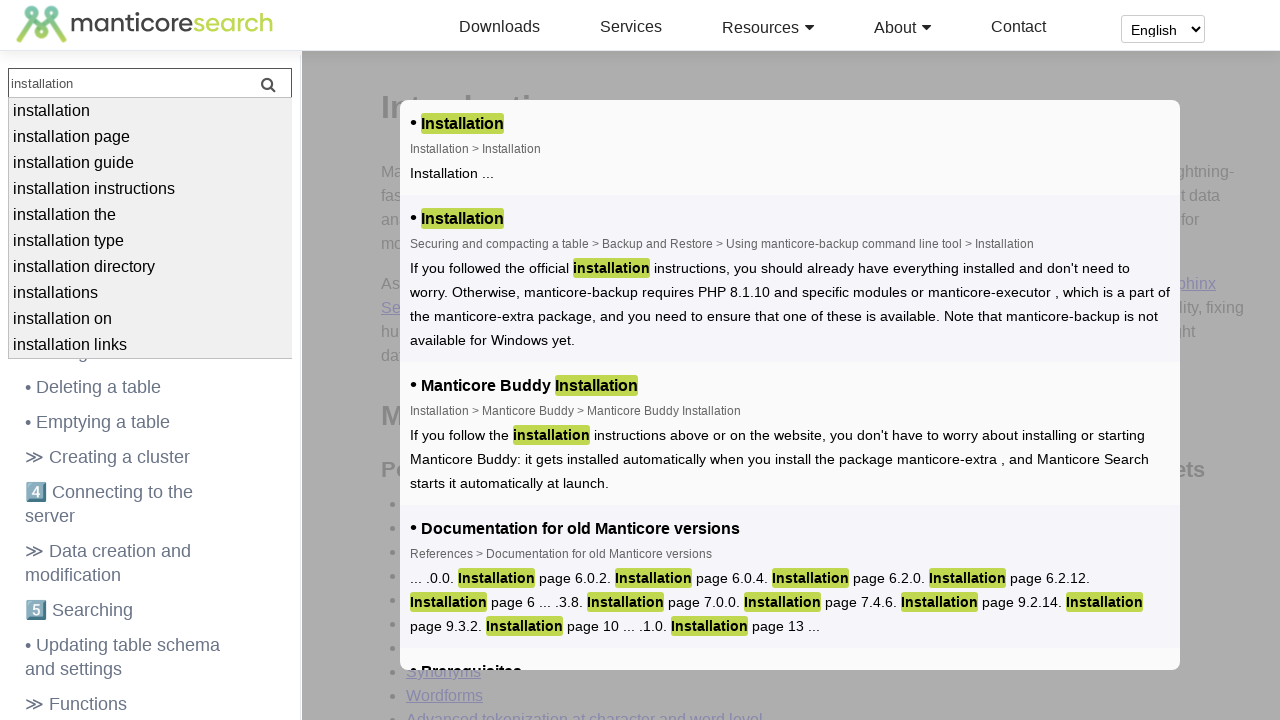

Search results appeared
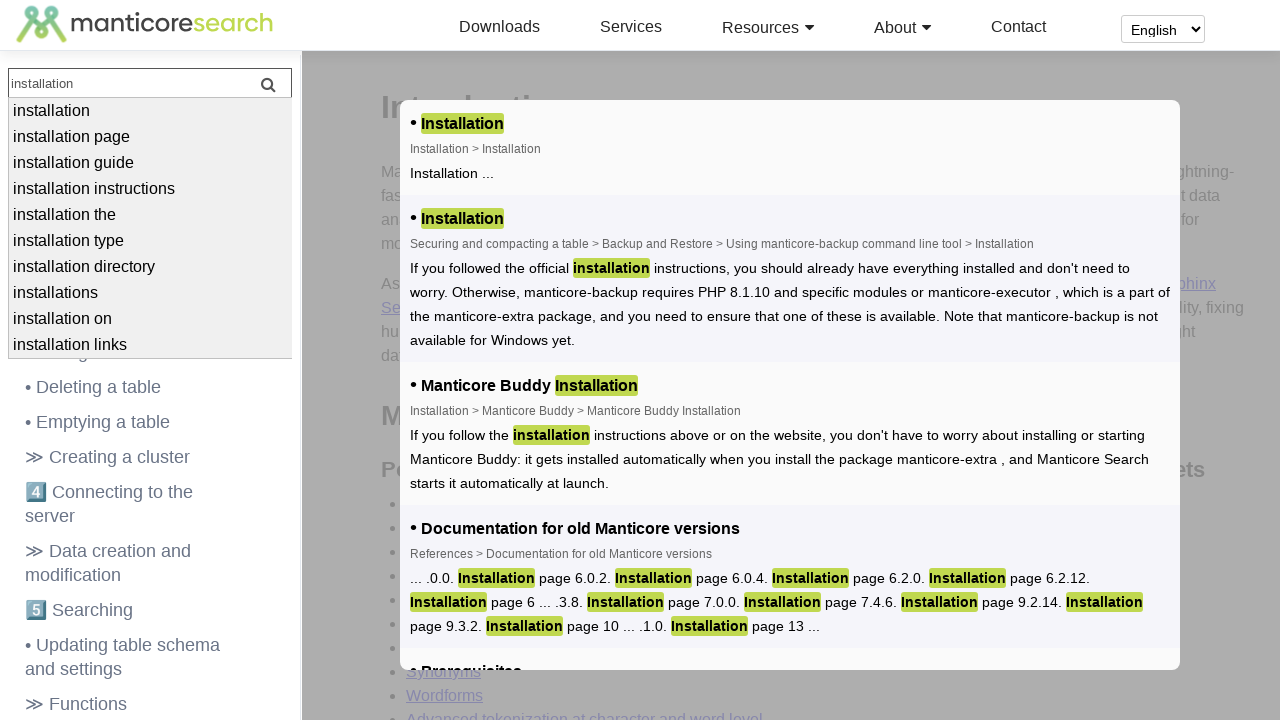

Clicked the first search result at (790, 136) on .search-res-item:nth-child(1) a
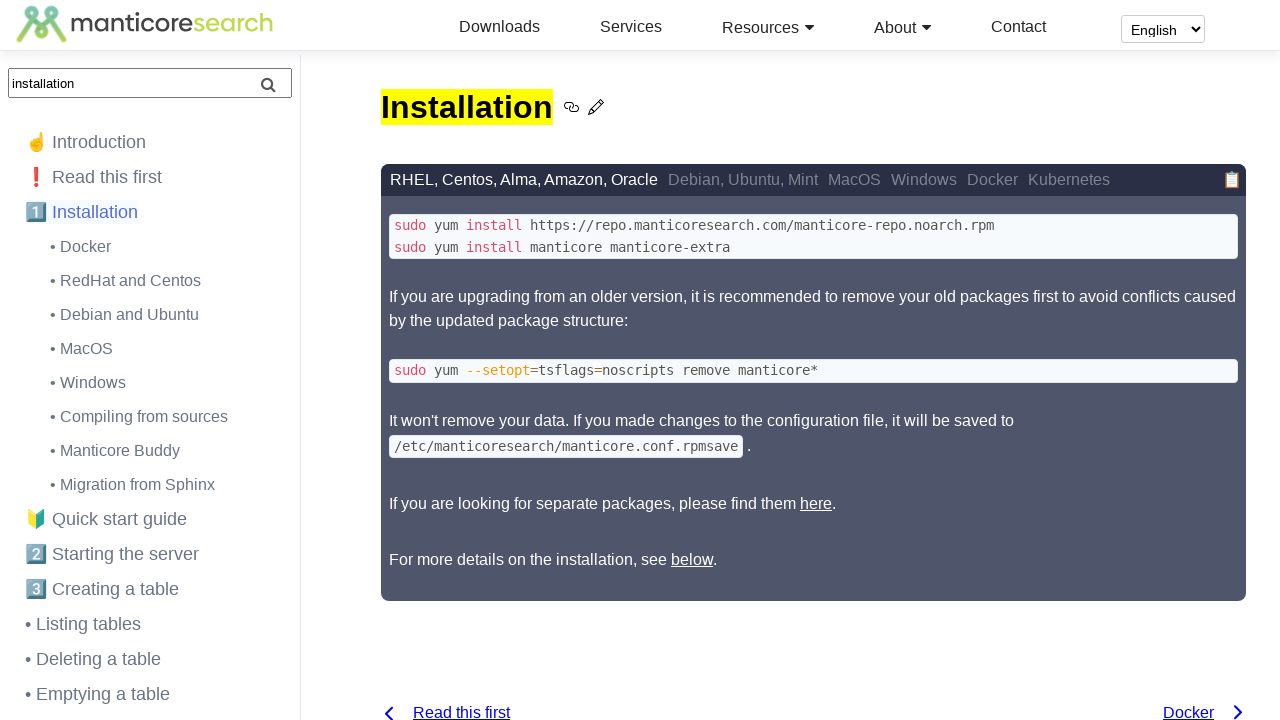

Successfully navigated to the installation page
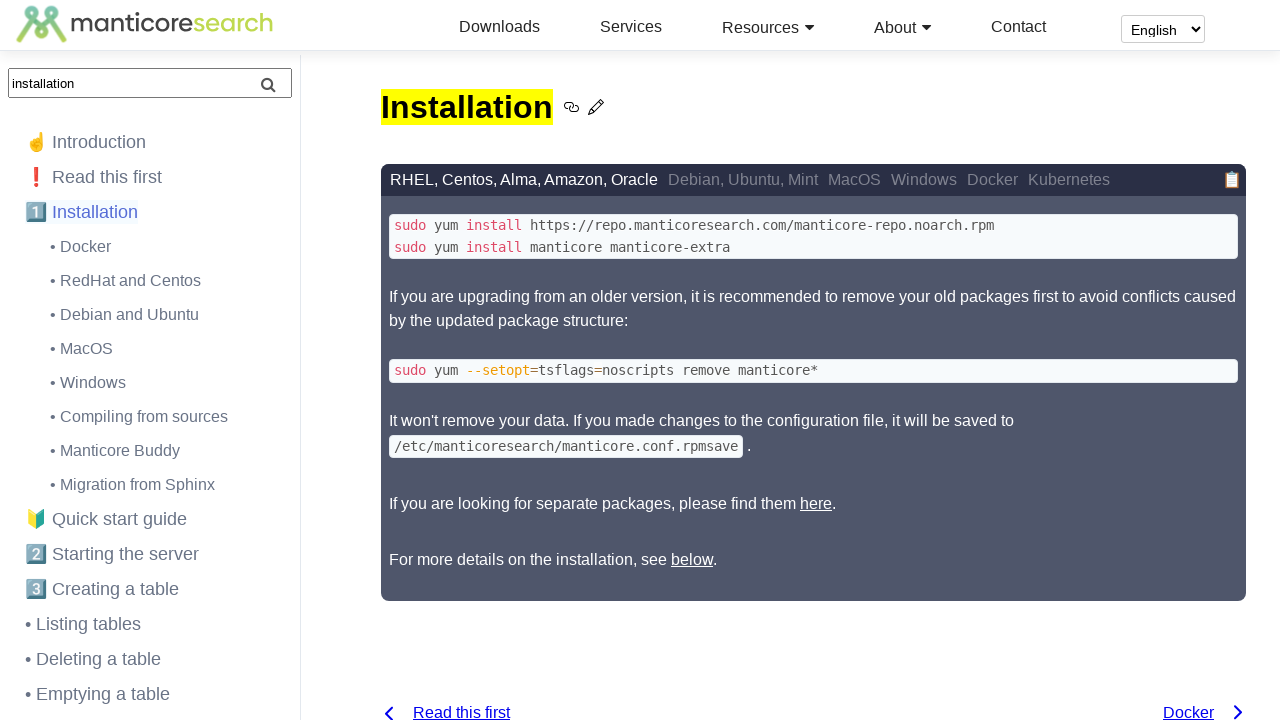

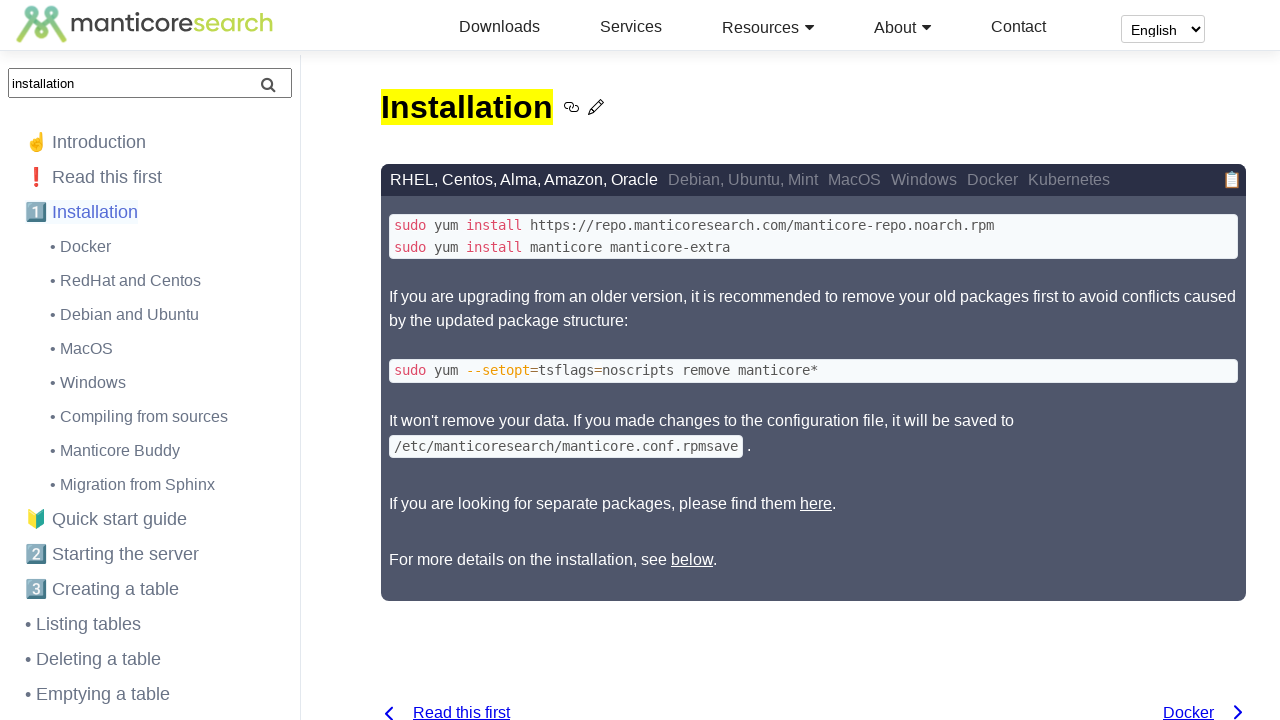